Tests browser navigation functionality by navigating between pages using forward and back commands

Starting URL: https://demo.automationtesting.in/Windows.html

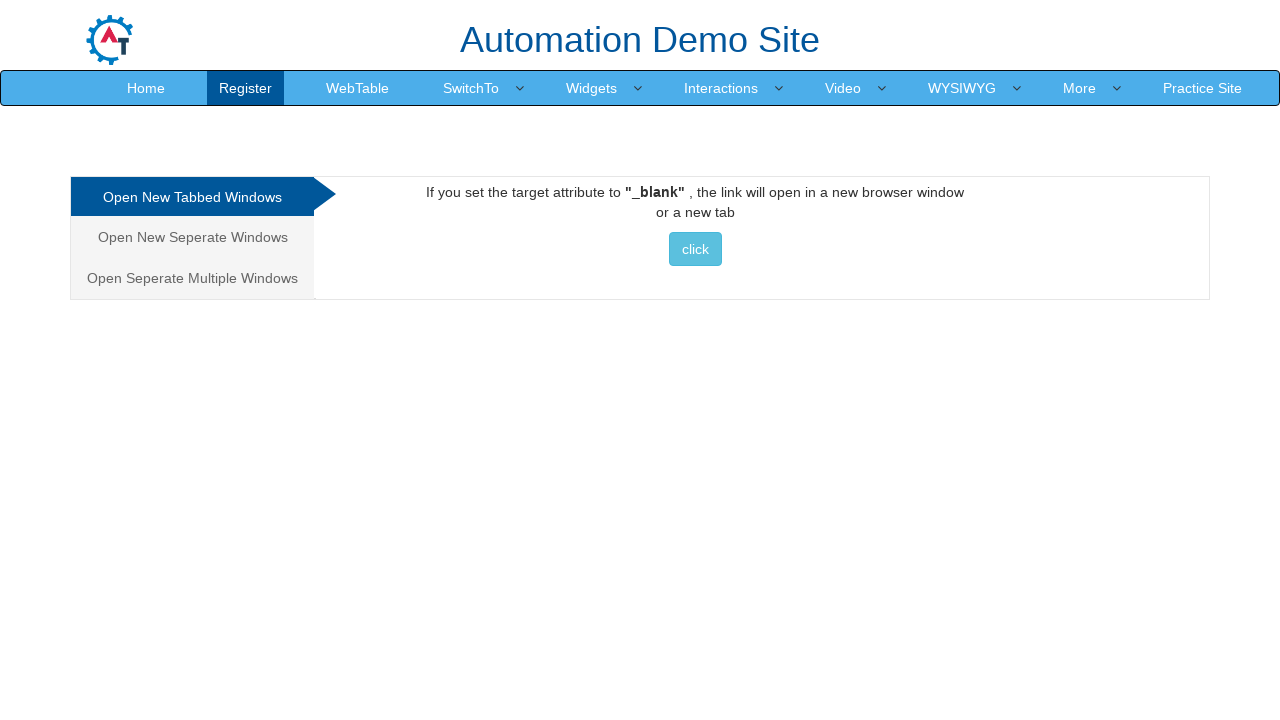

Navigated to Windows.html test page
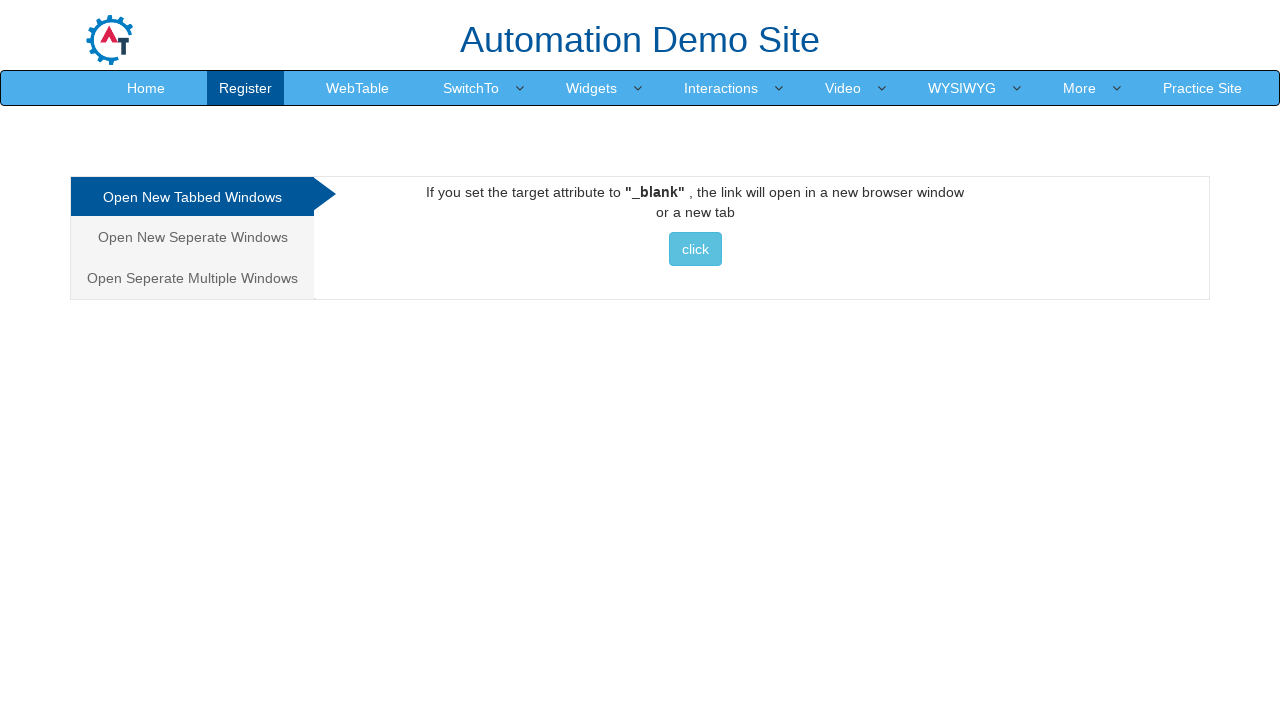

Navigated back to previous page using back command
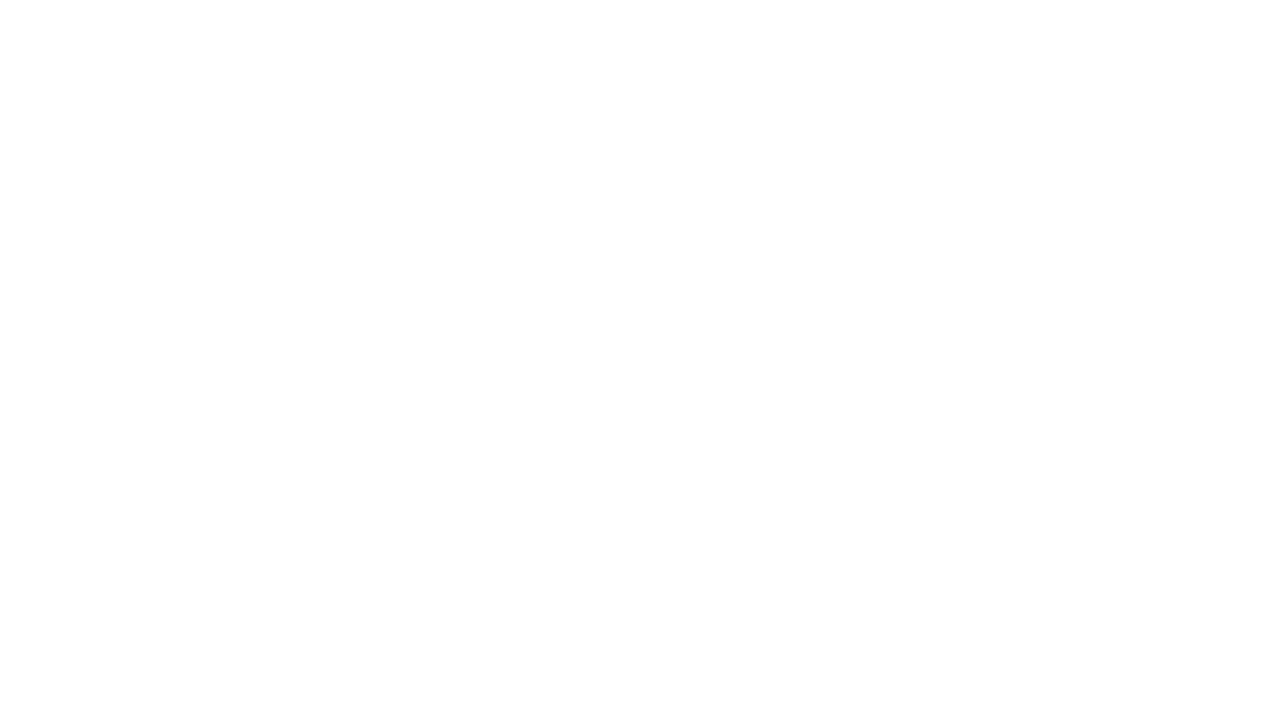

Navigated forward to Windows.html using forward command
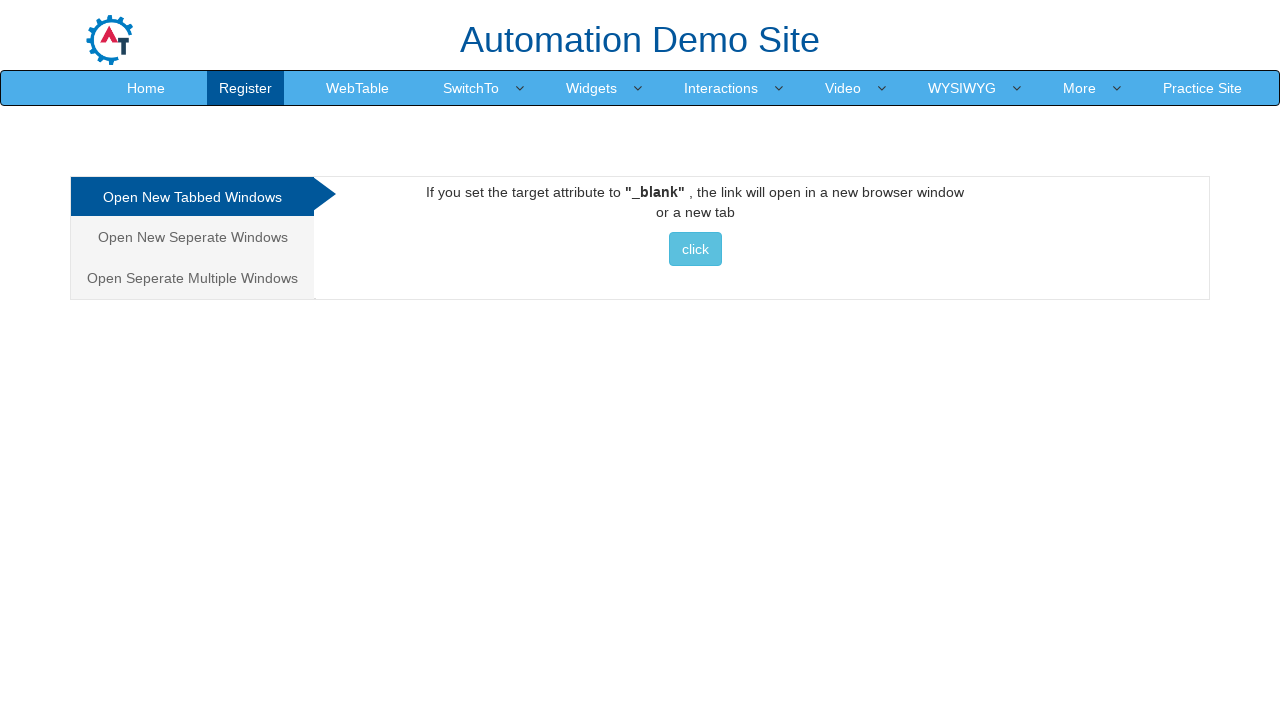

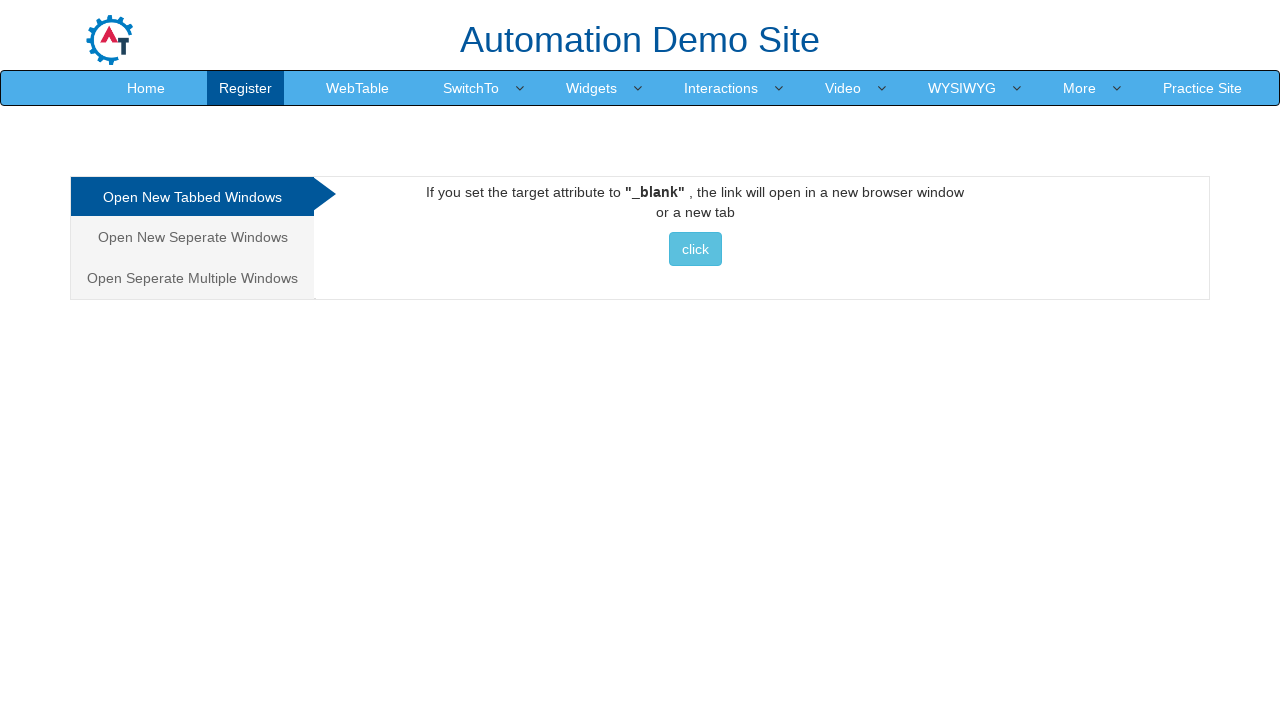